Tests radio button functionality by selecting Option 3, then Option 1, and clicking the result button to verify the final selection is displayed

Starting URL: https://kristinek.github.io/site/examples/actions

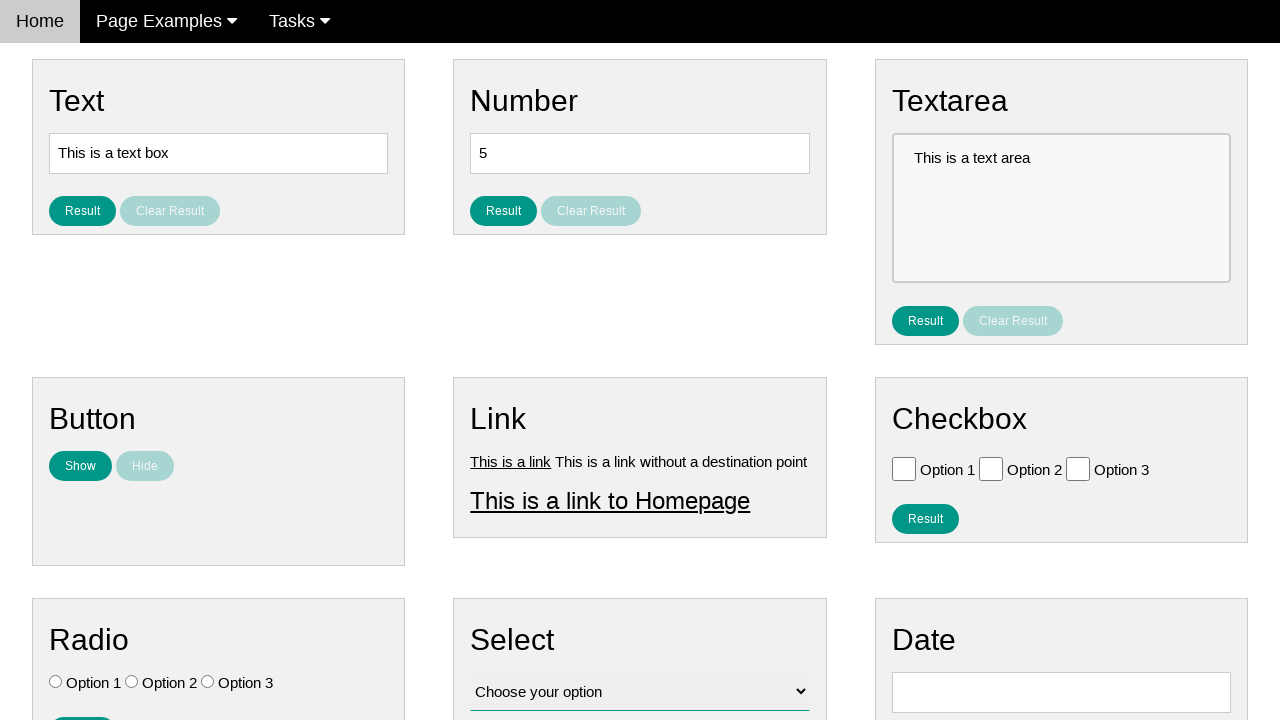

Clicked Option 3 radio button at (208, 682) on .w3-check[value='Option 3'][type='radio']
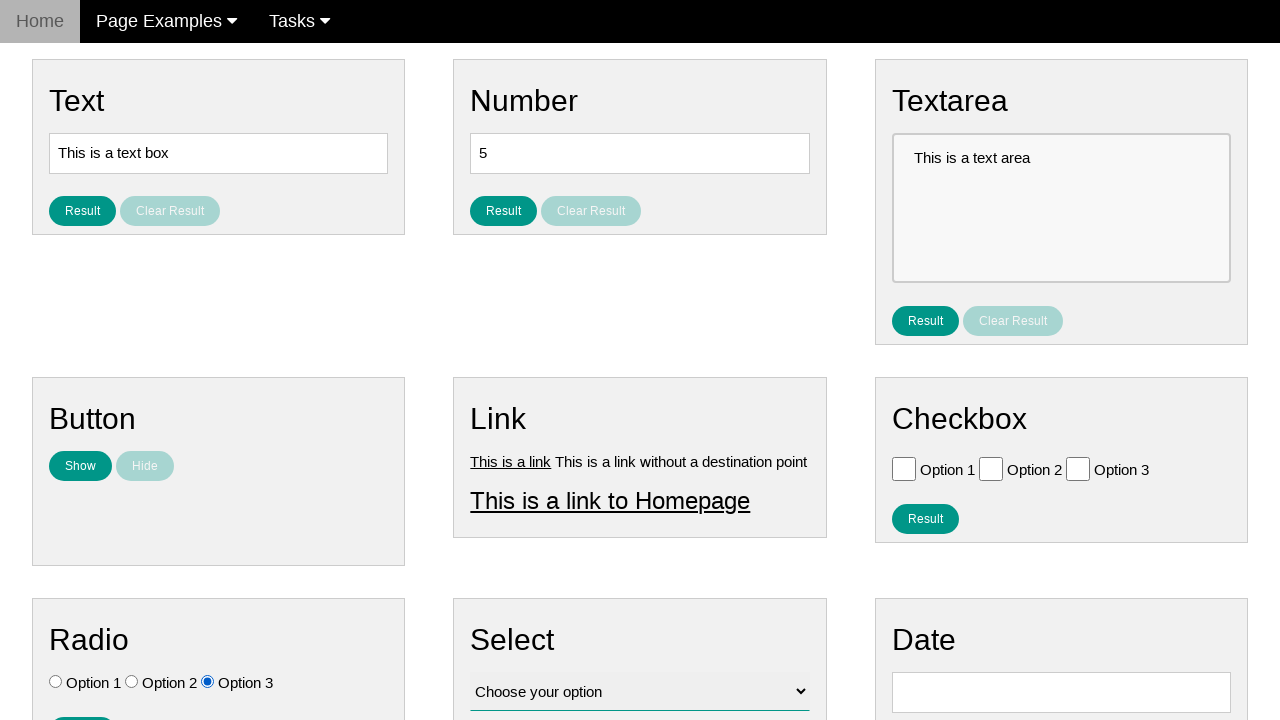

Clicked Option 1 radio button at (56, 682) on .w3-check[value='Option 1'][type='radio']
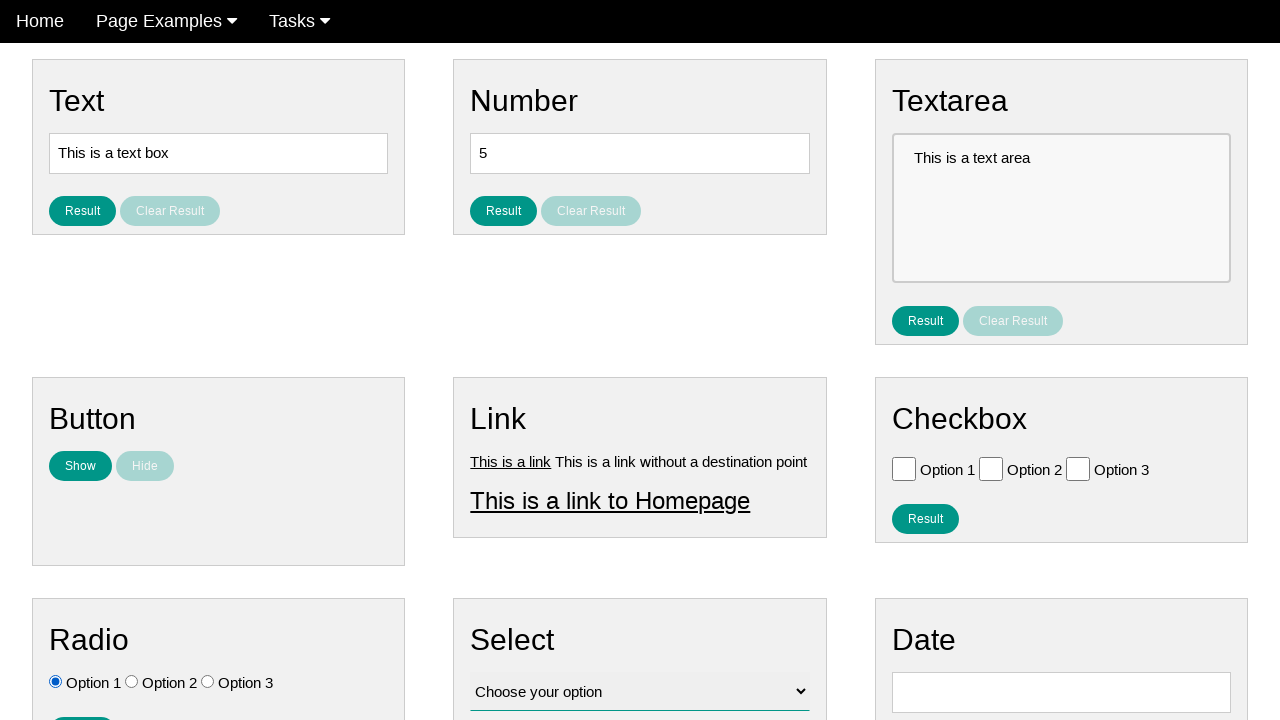

Clicked result button to display selection at (82, 705) on #result_button_ratio
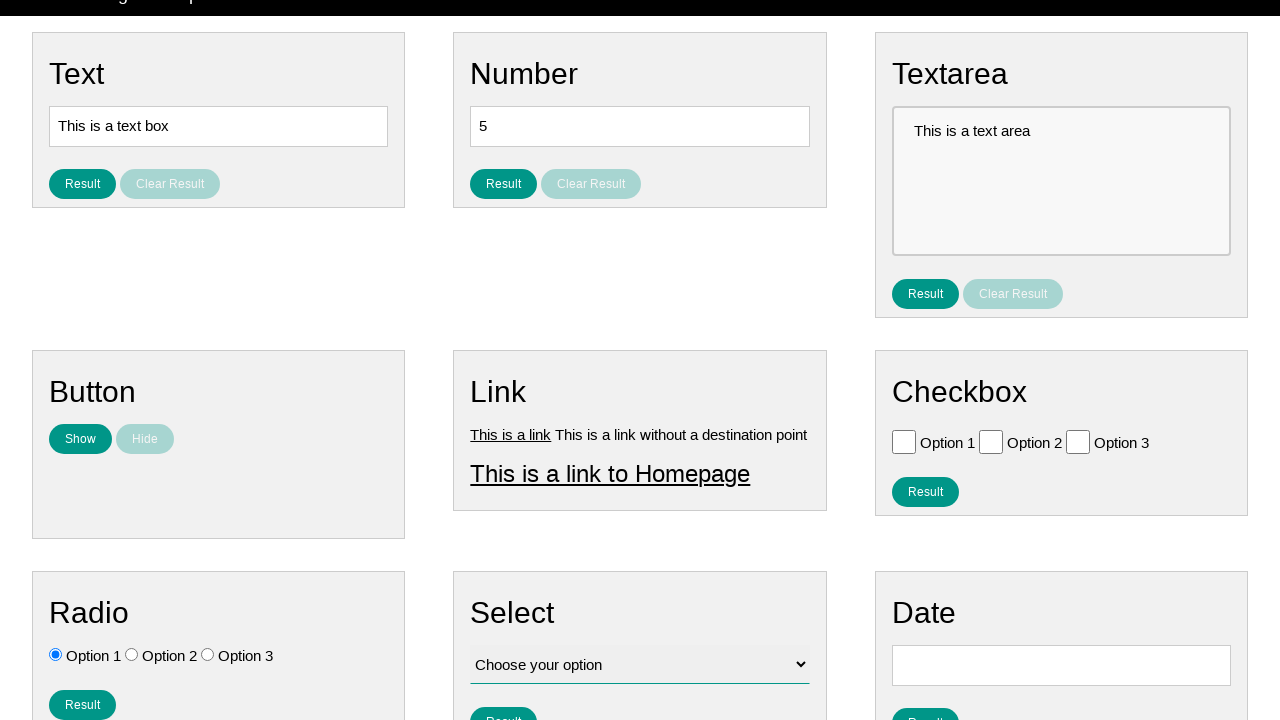

Result text is visible, final selection displayed
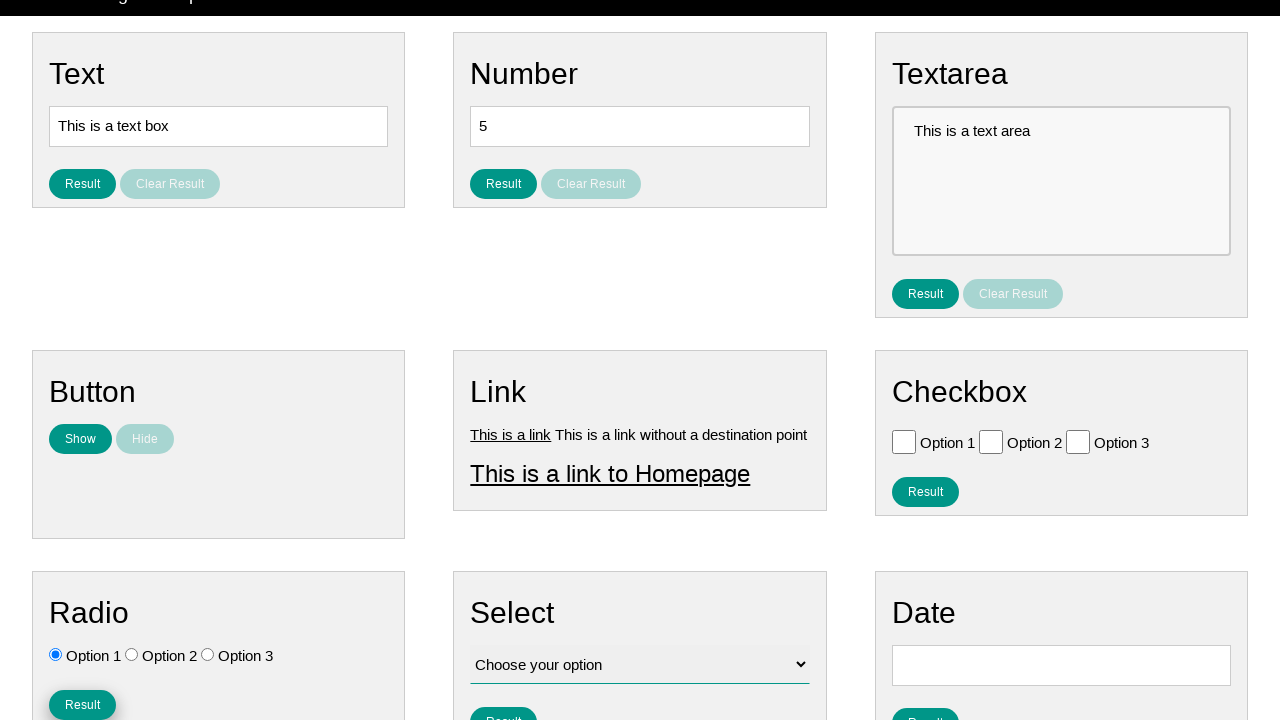

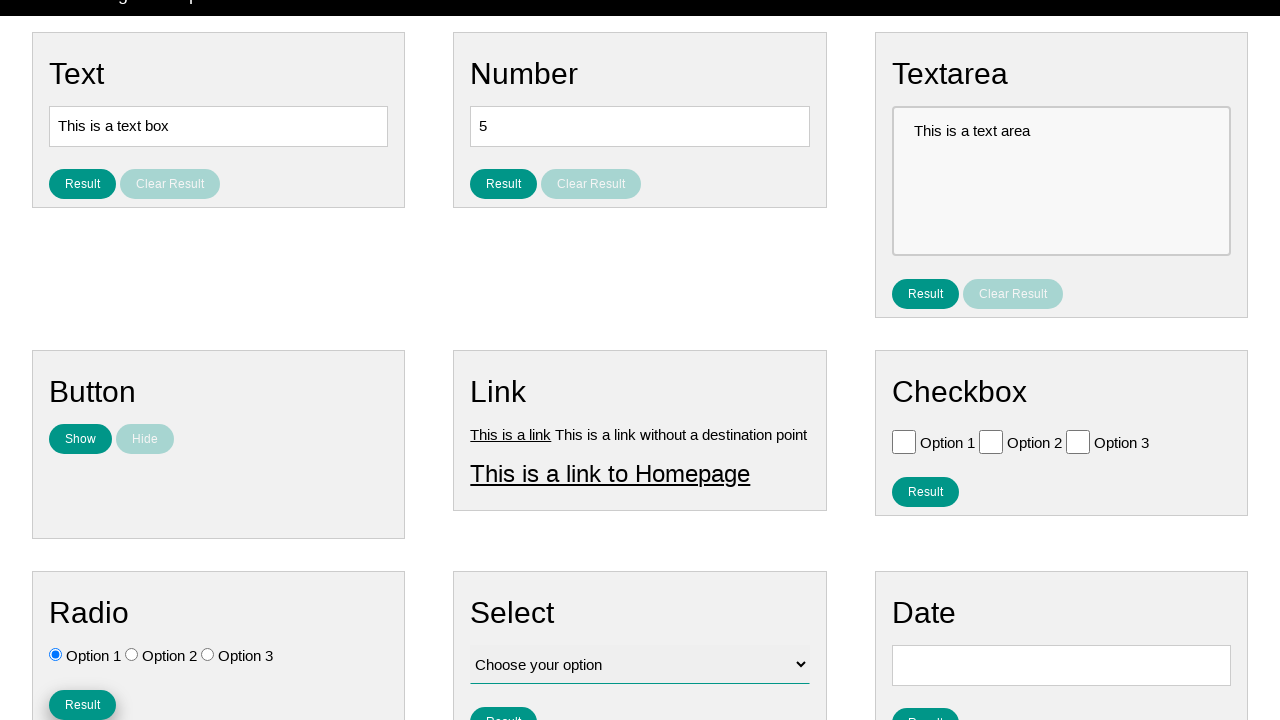